Tests a text box form by filling in name, email, current address, and permanent address fields, then submitting and verifying the results are displayed correctly.

Starting URL: https://demoqa.com/text-box

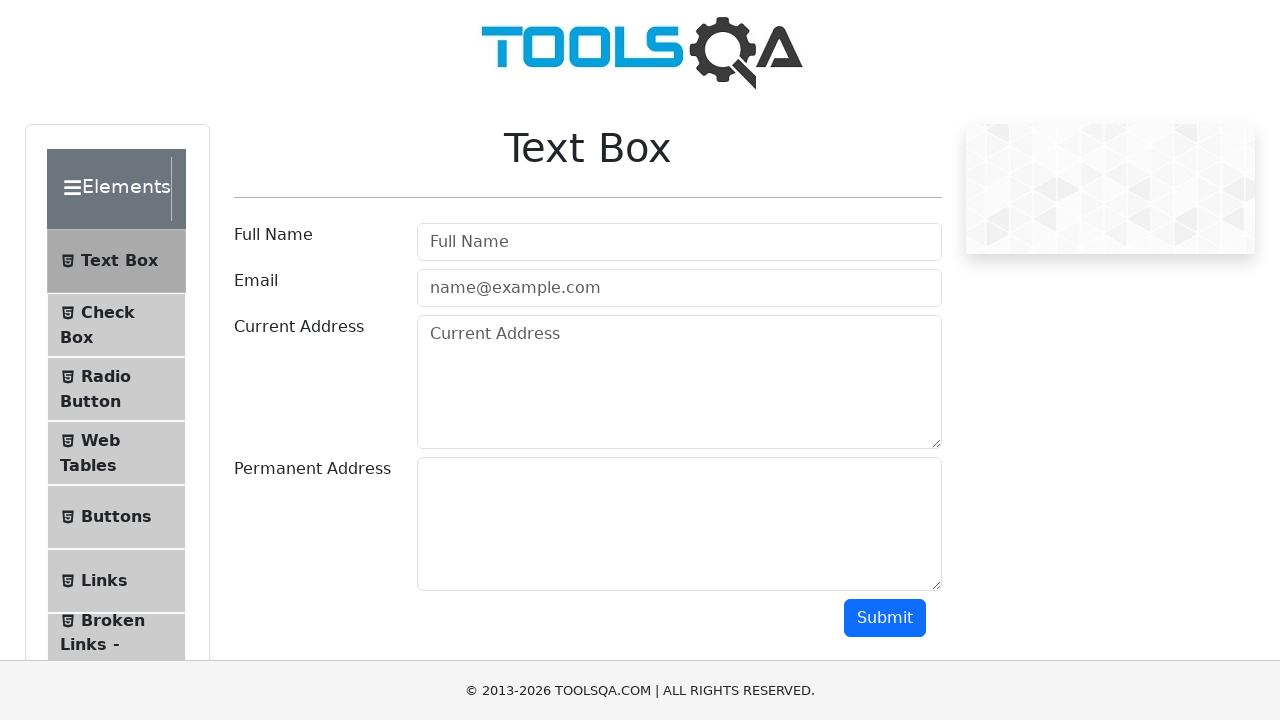

Filled in full name field with 'Pijus Jusys' on #userName
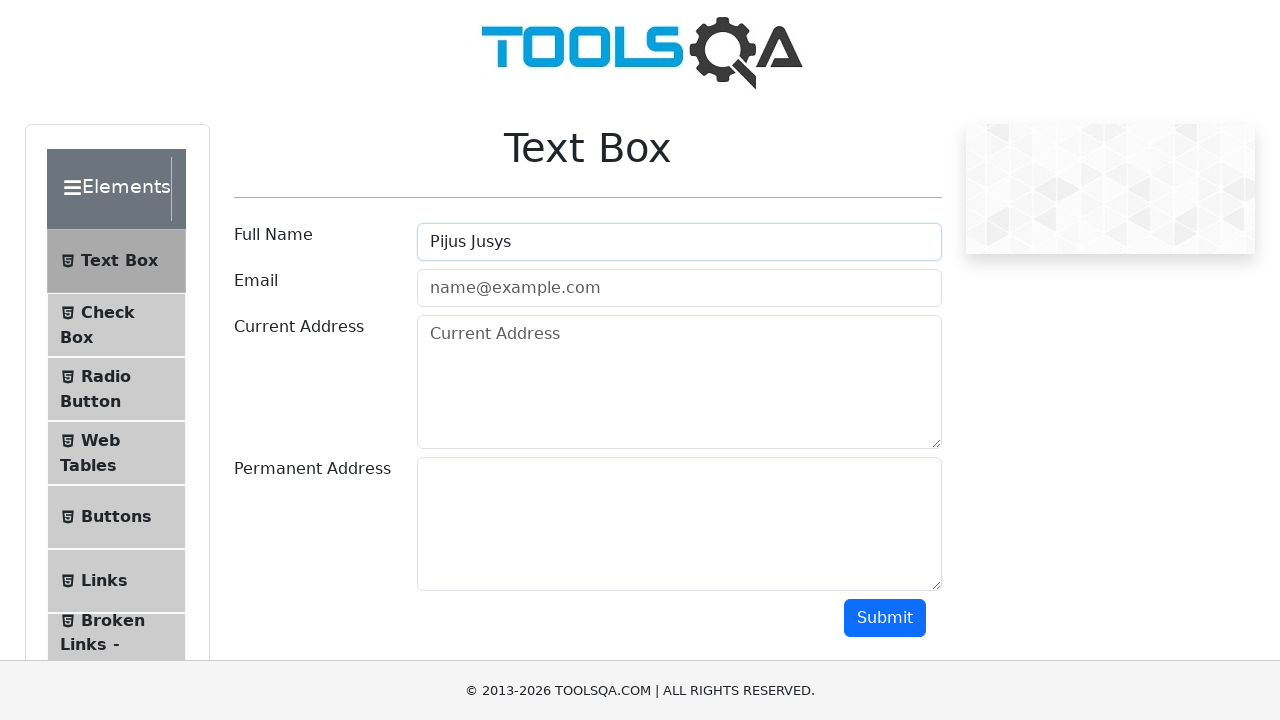

Filled in email field with 'dummyEmail@gmail.com' on #userEmail
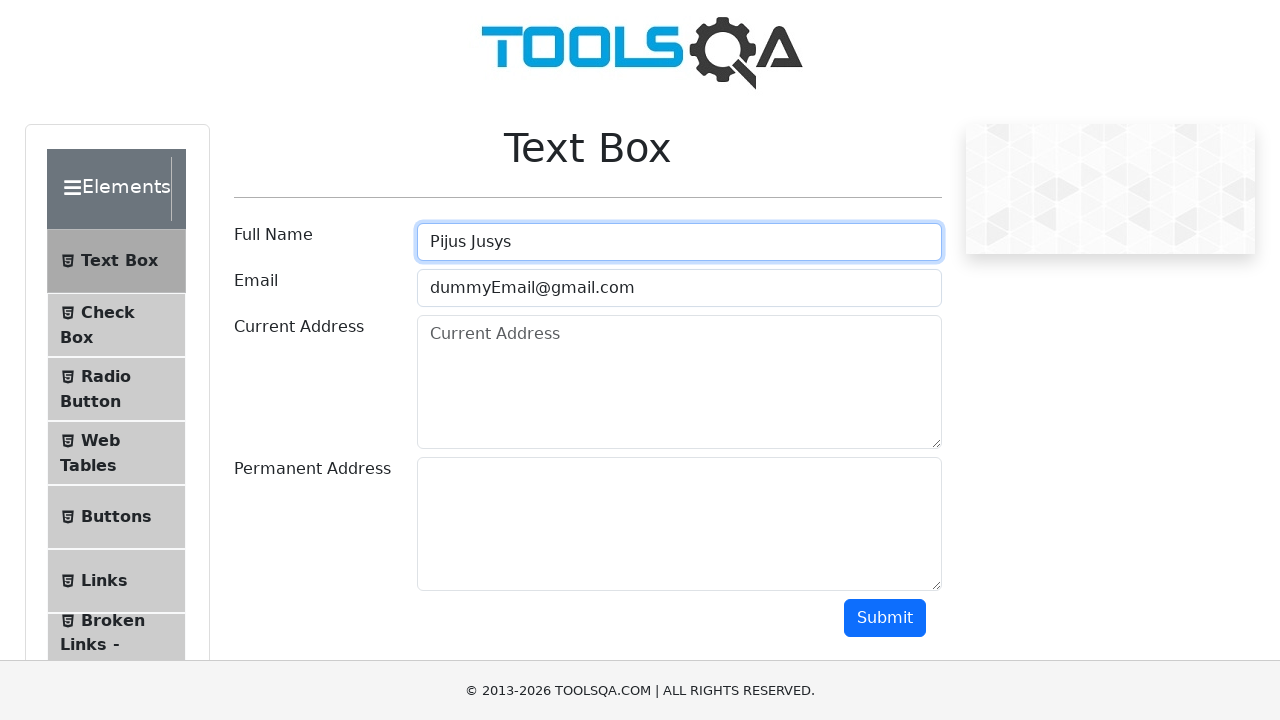

Filled in current address field with 'Test street 101 Avenue' on #currentAddress
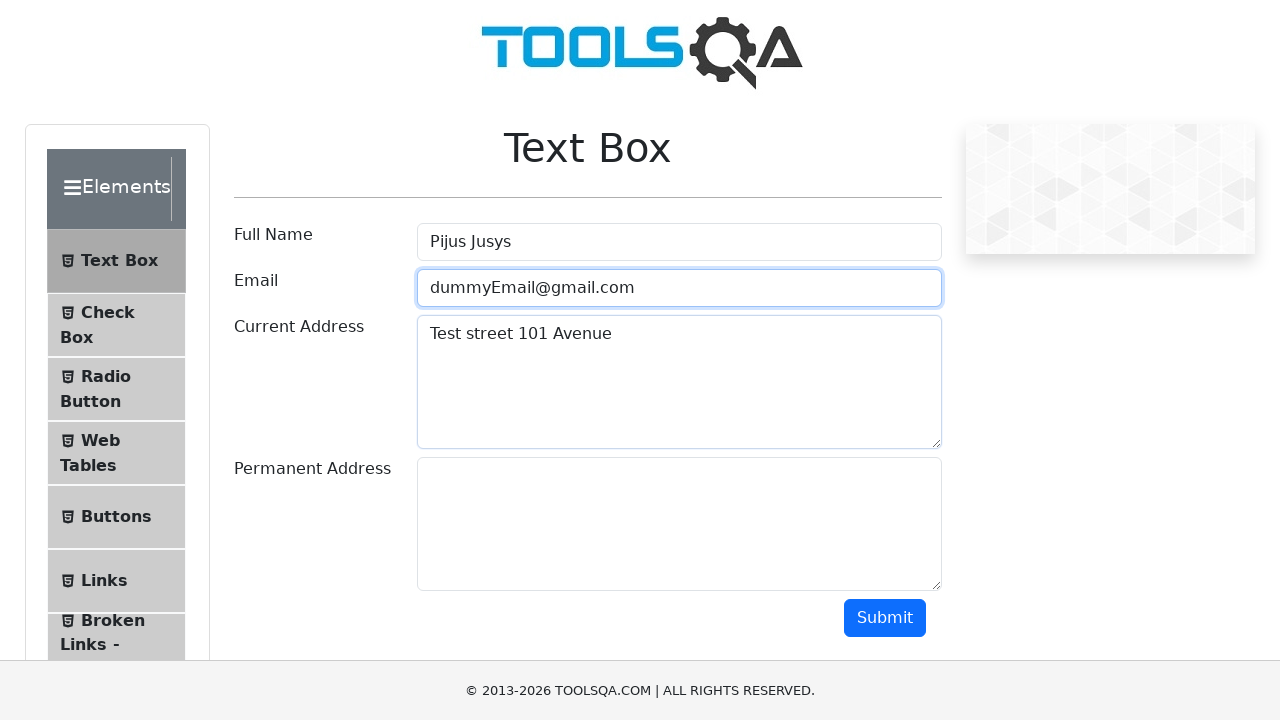

Filled in permanent address field with 'Test street 302 Avenue' on #permanentAddress
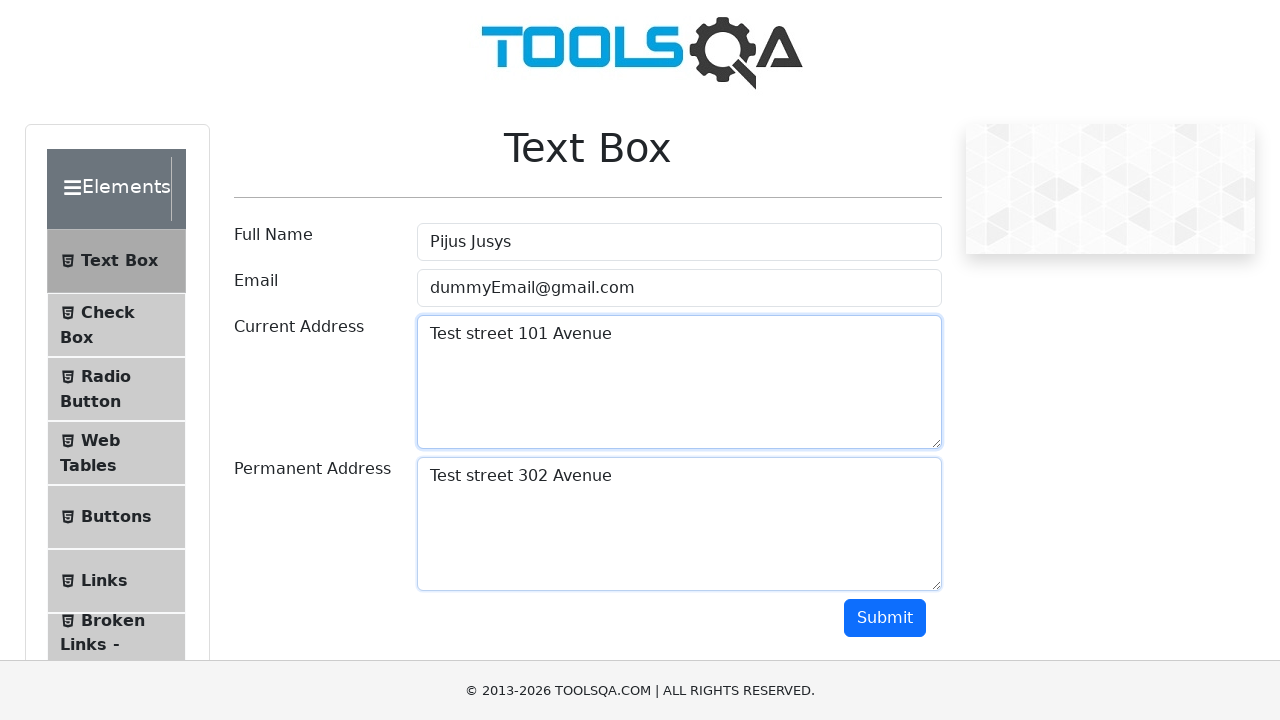

Clicked submit button to submit the form at (885, 618) on #submit
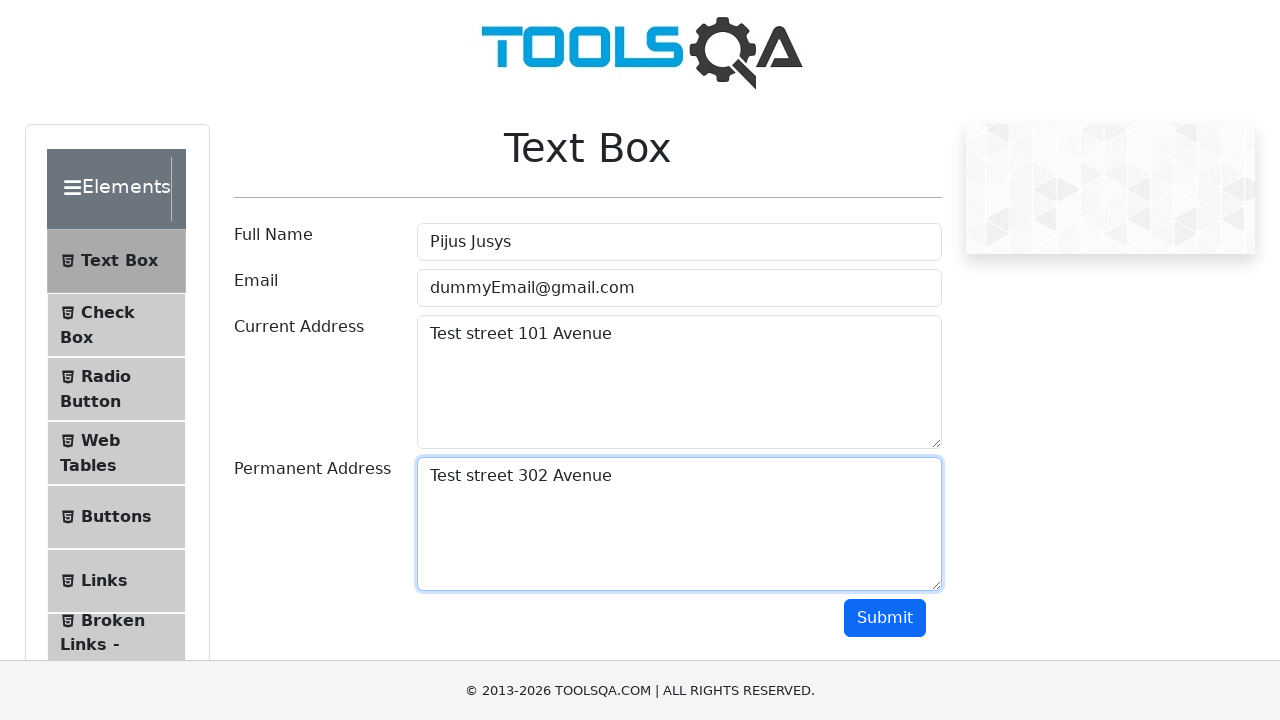

Results section loaded and name field is visible
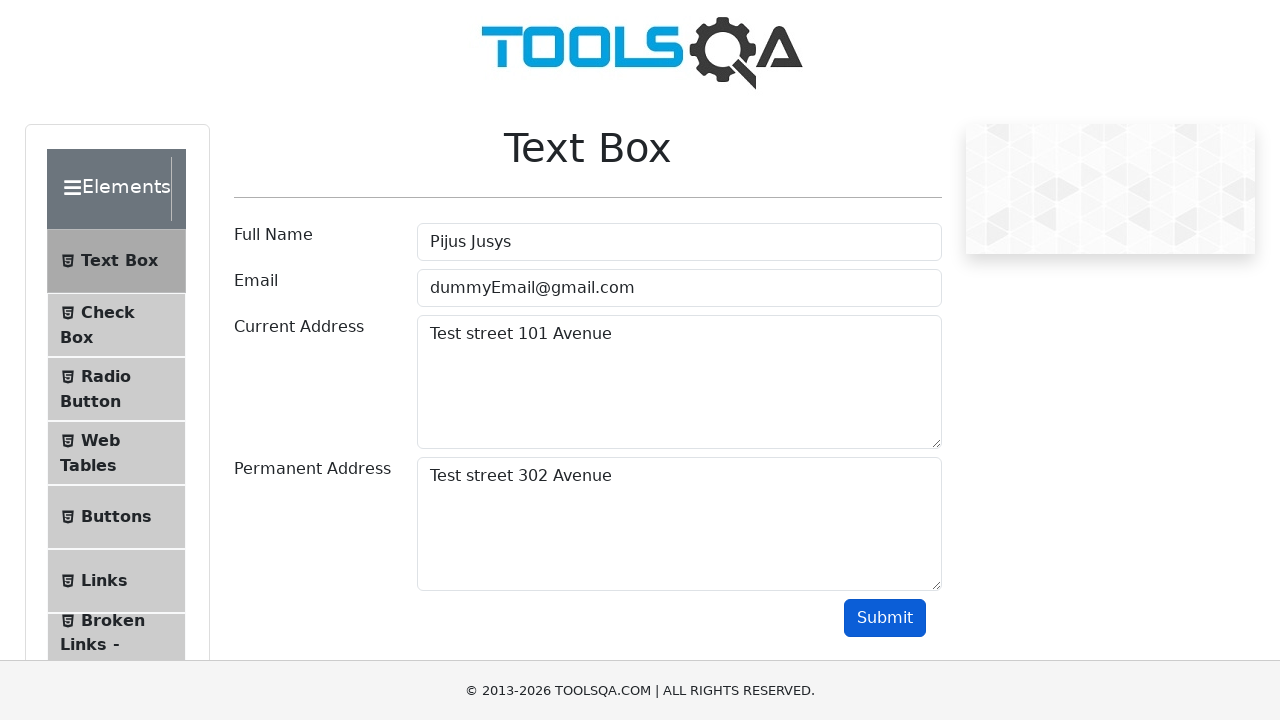

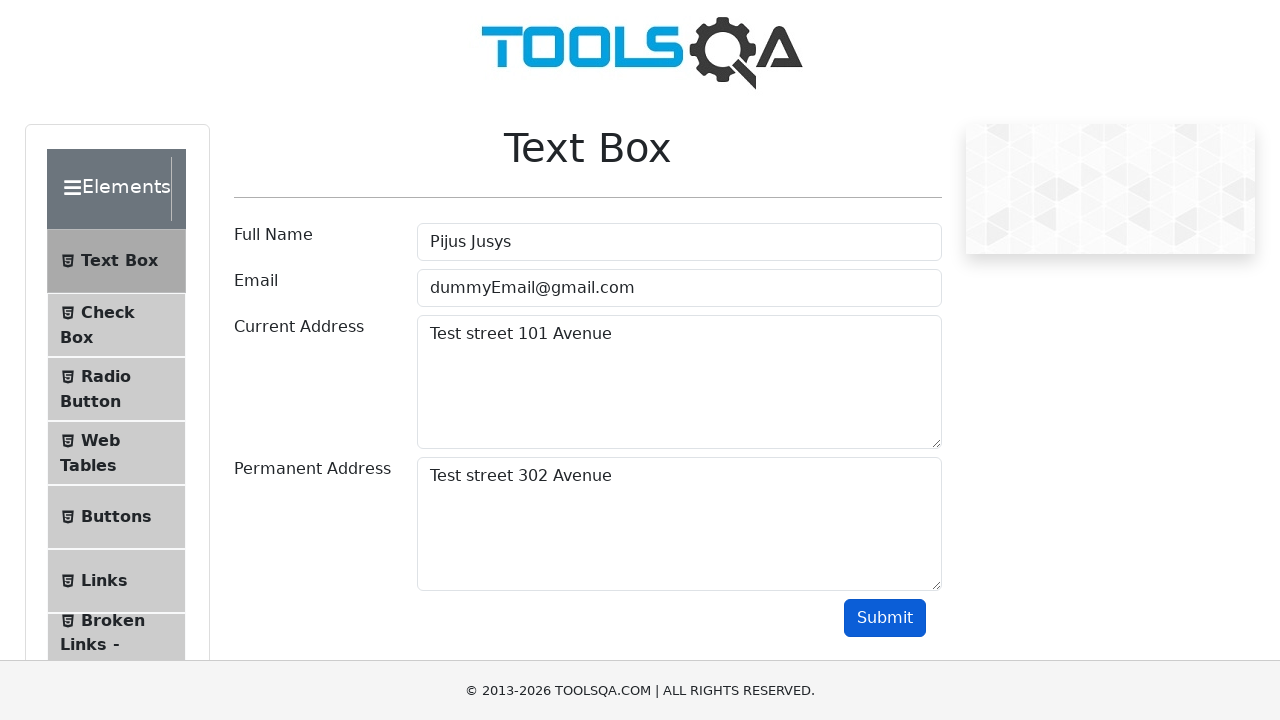